Tests data persistence by adding data to localStorage, refreshing, and verifying it persists

Starting URL: https://tc-1-final-parte1.vercel.app/tabelaCadastro.html

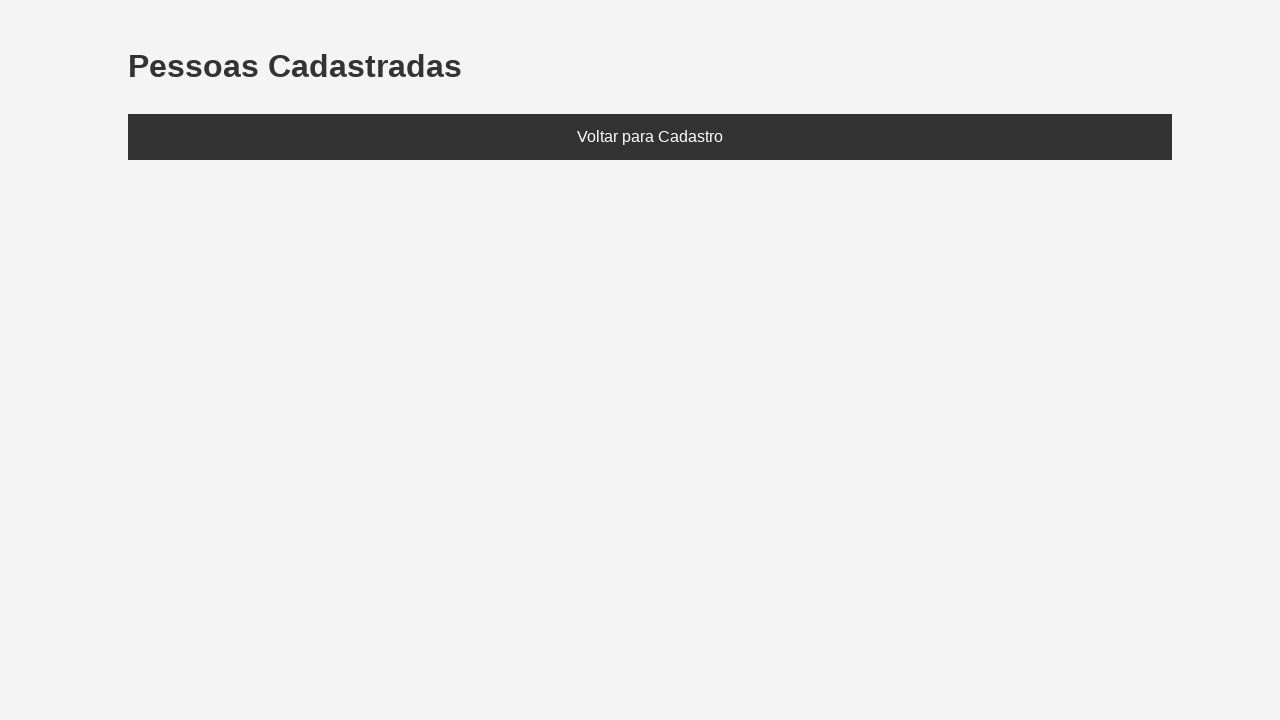

Set localStorage with a person named Eduarda, age 28
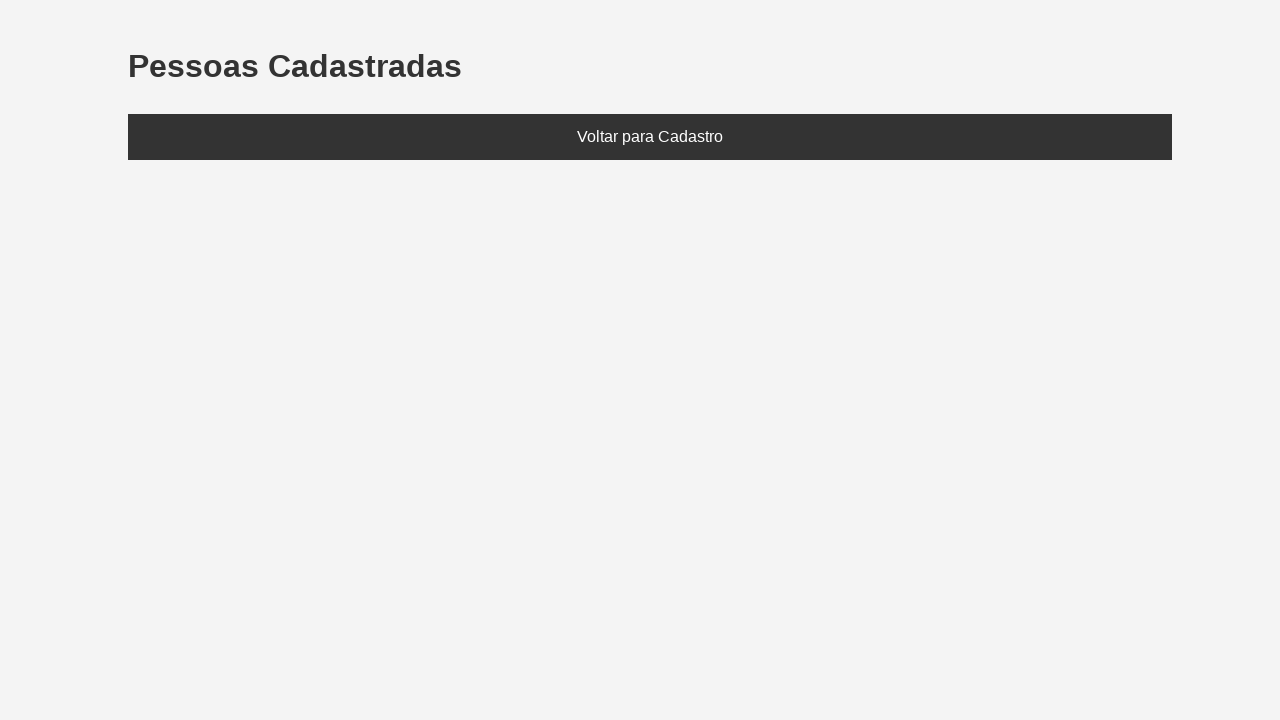

Refreshed page to load persisted data
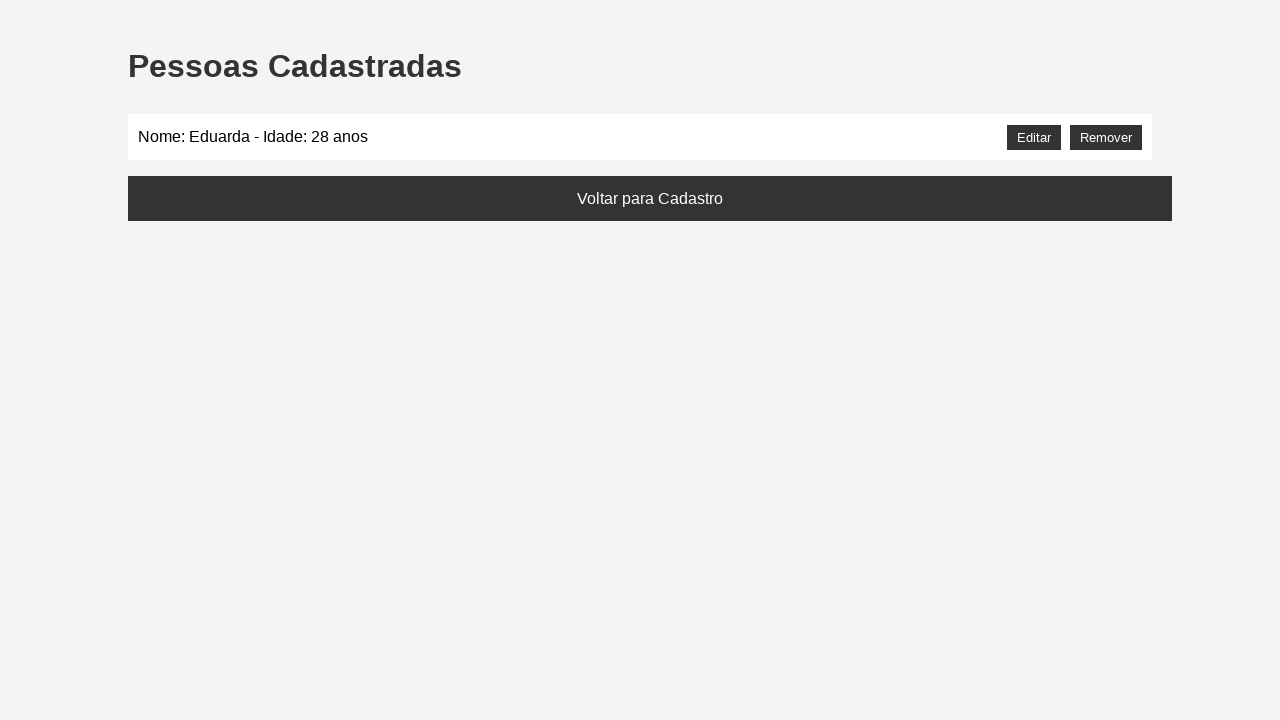

Located the people list element
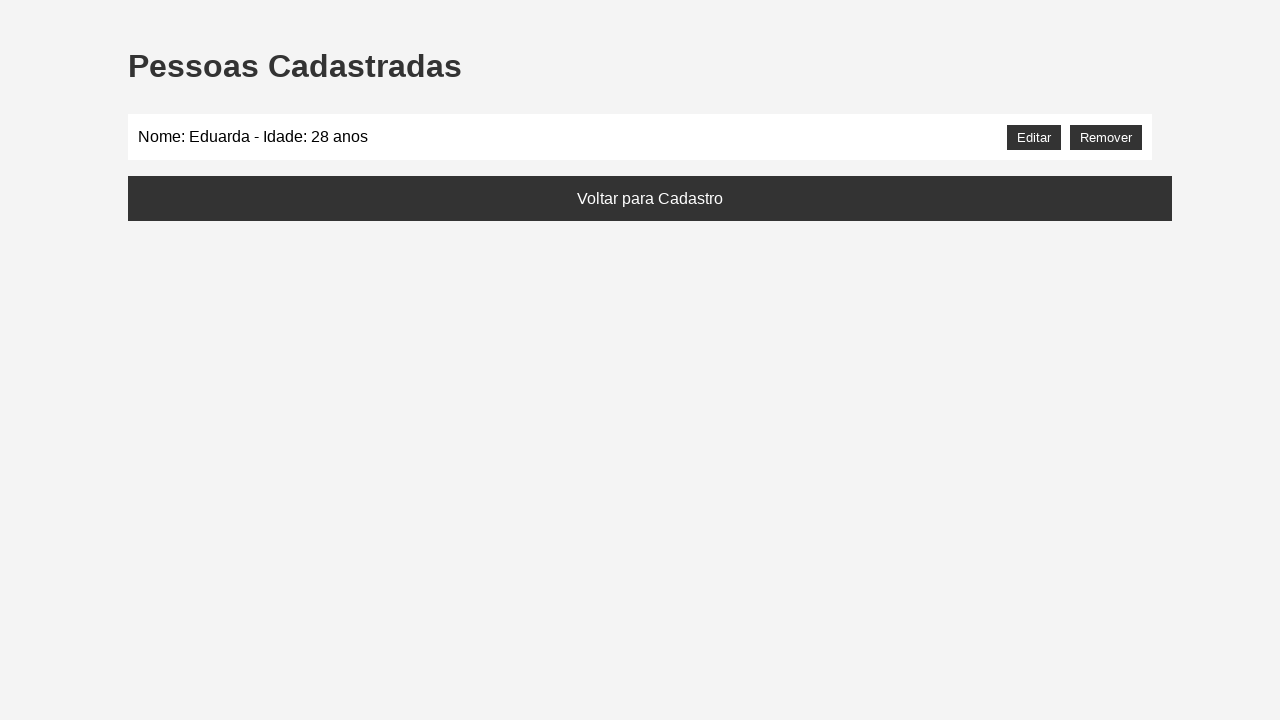

Verified that 'Eduarda' appears in the persisted list
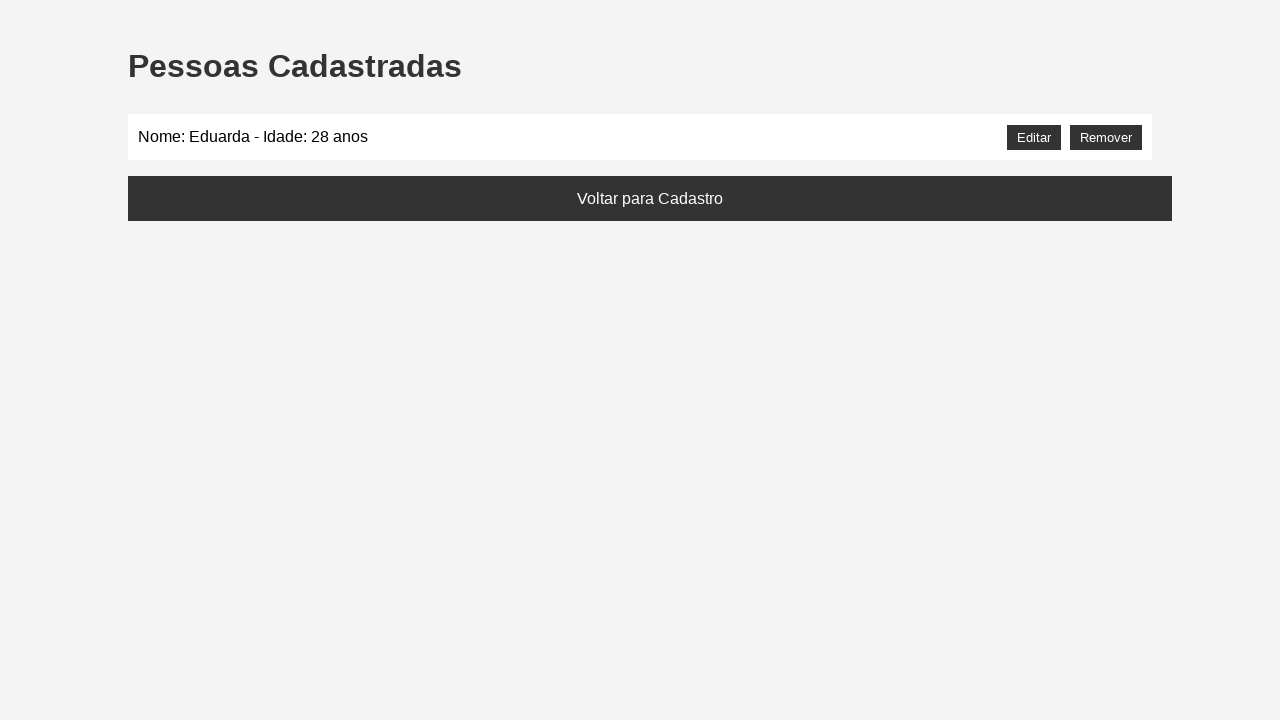

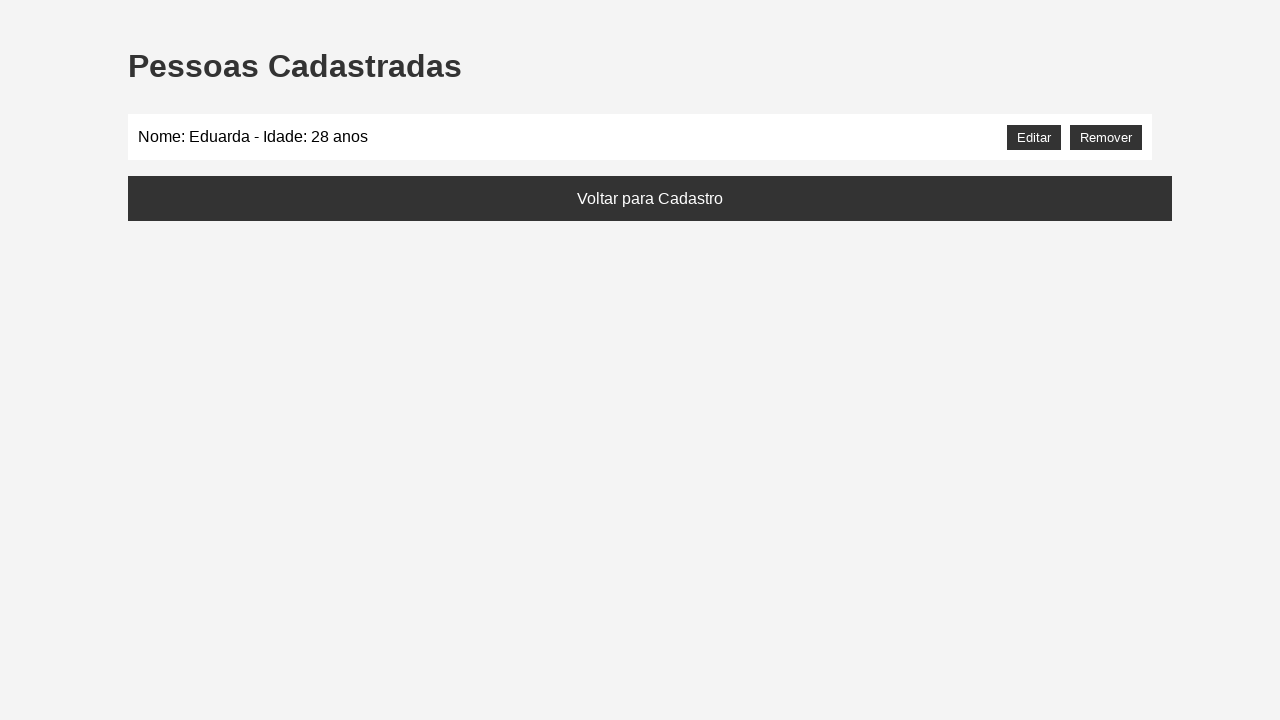